Tests the calculator's clear button functionality after entering a non-numeric symbol (pressing + then C to clear)

Starting URL: https://www.online-calculator.com/full-screen-calculator/

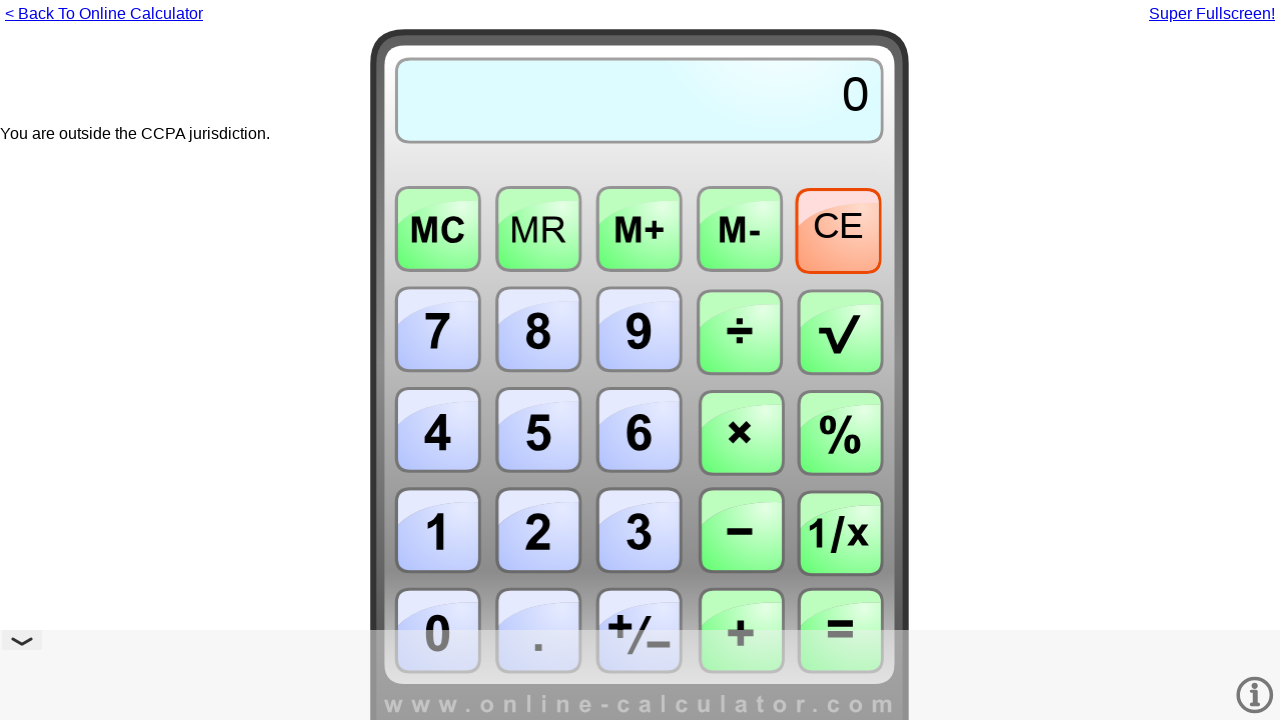

Pressed '+' to enter a non-numeric symbol
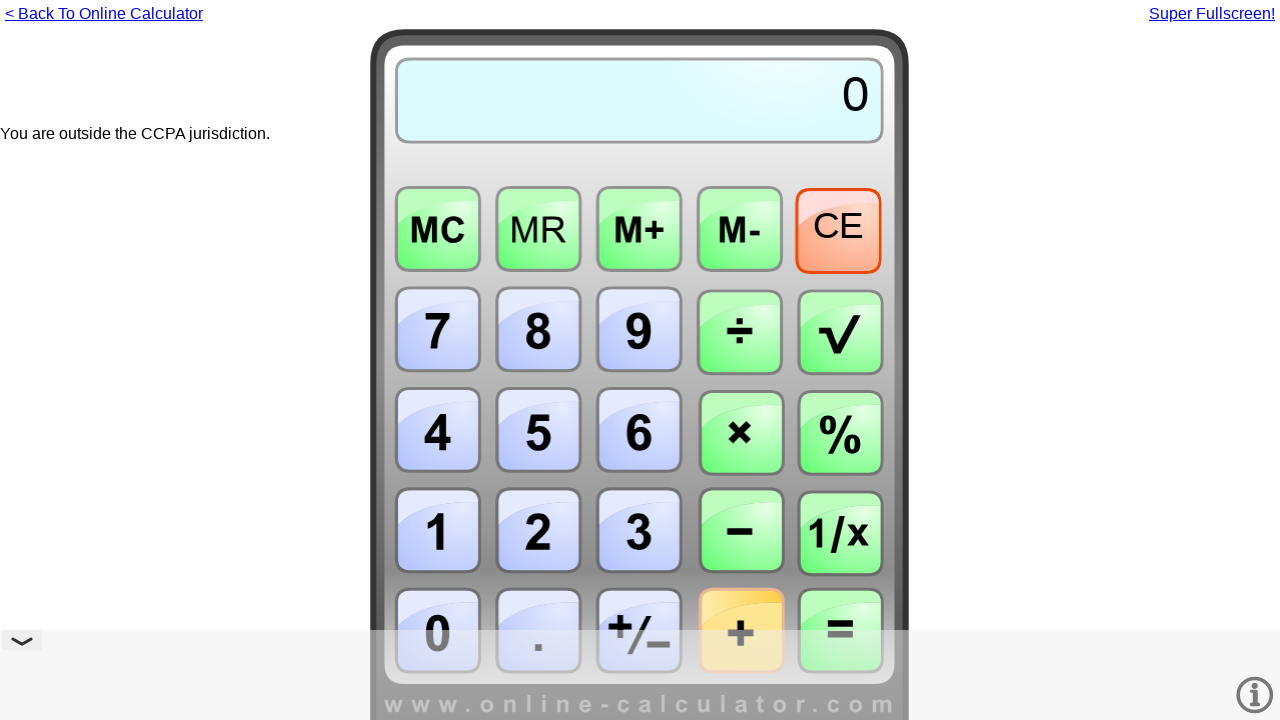

Pressed 'c' to clear the calculator
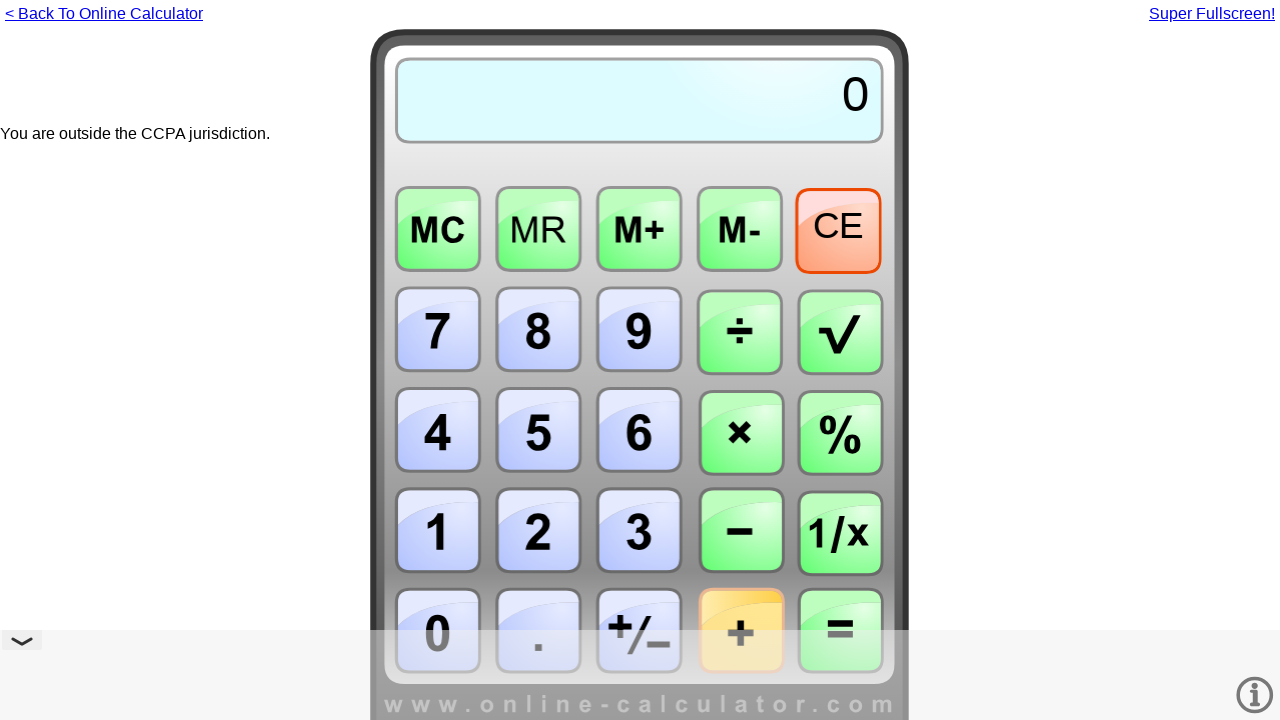

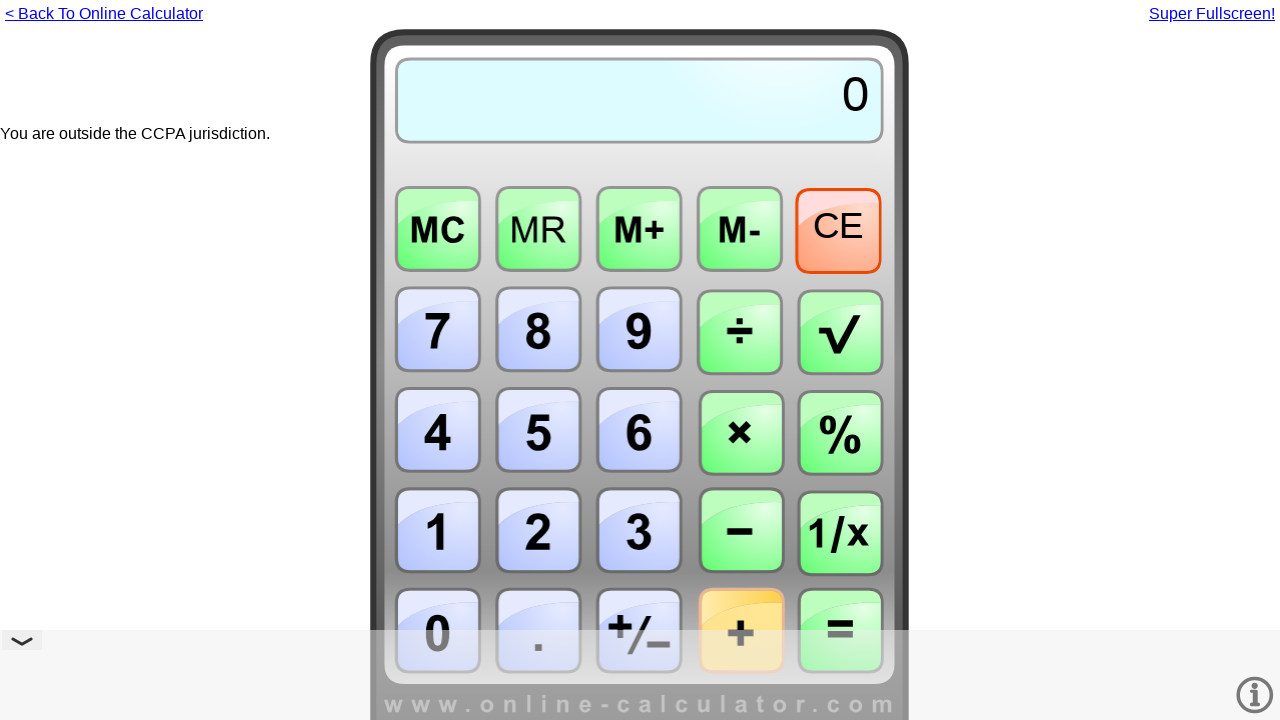